Tests various form elements on a travel booking page including checkboxes, radio buttons, and passenger count selection

Starting URL: https://rahulshettyacademy.com/dropdownsPractise/

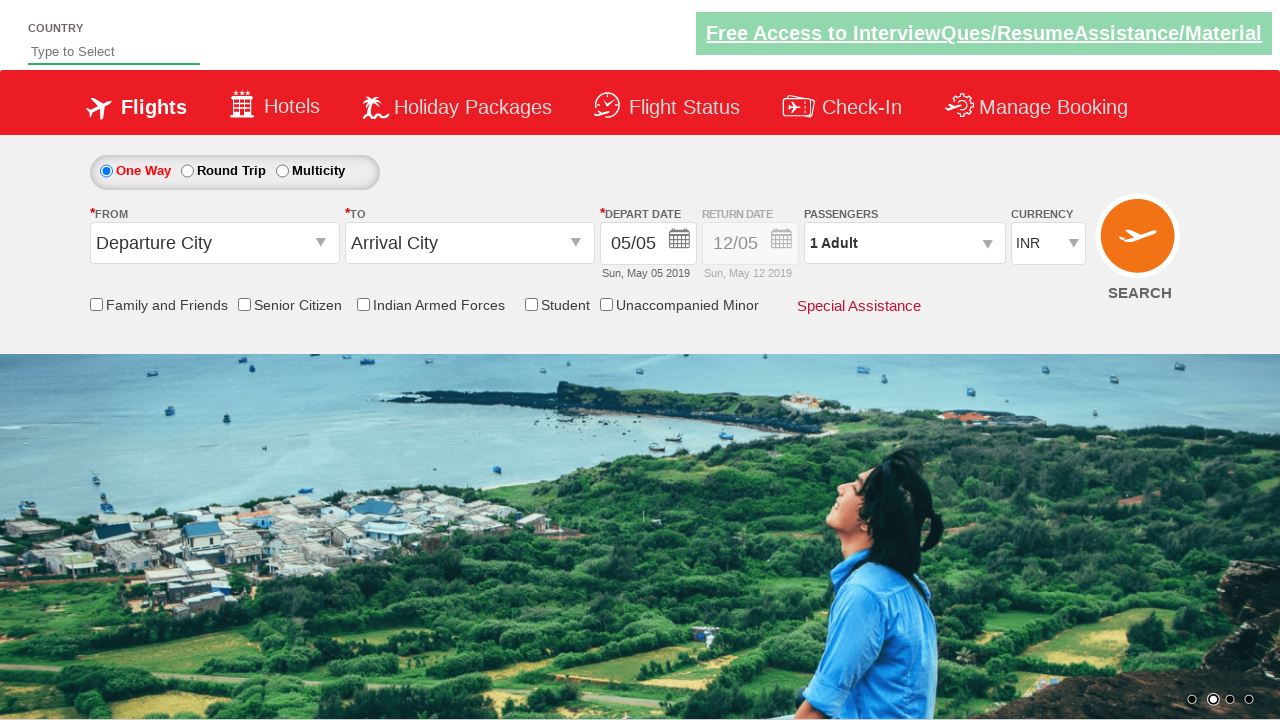

Verified Senior Citizen checkbox is initially unchecked
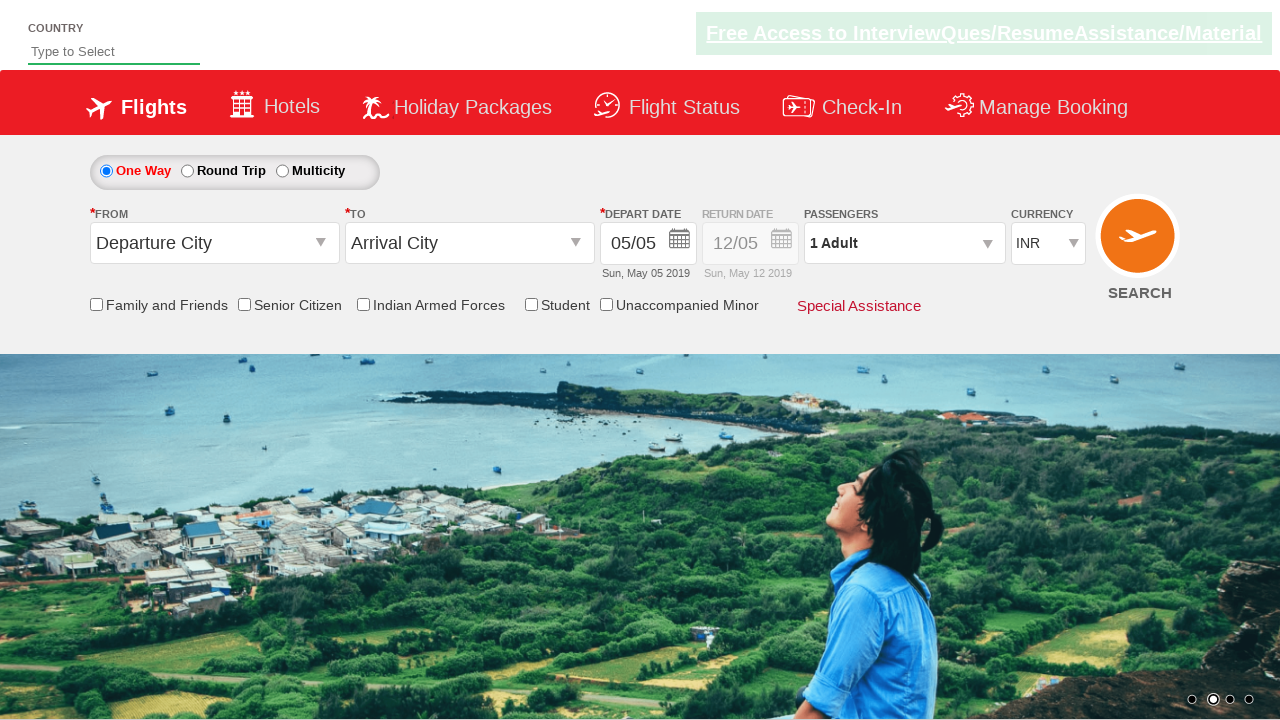

Clicked Senior Citizen checkbox at (244, 304) on input[id*='SeniorCitizenDiscount']
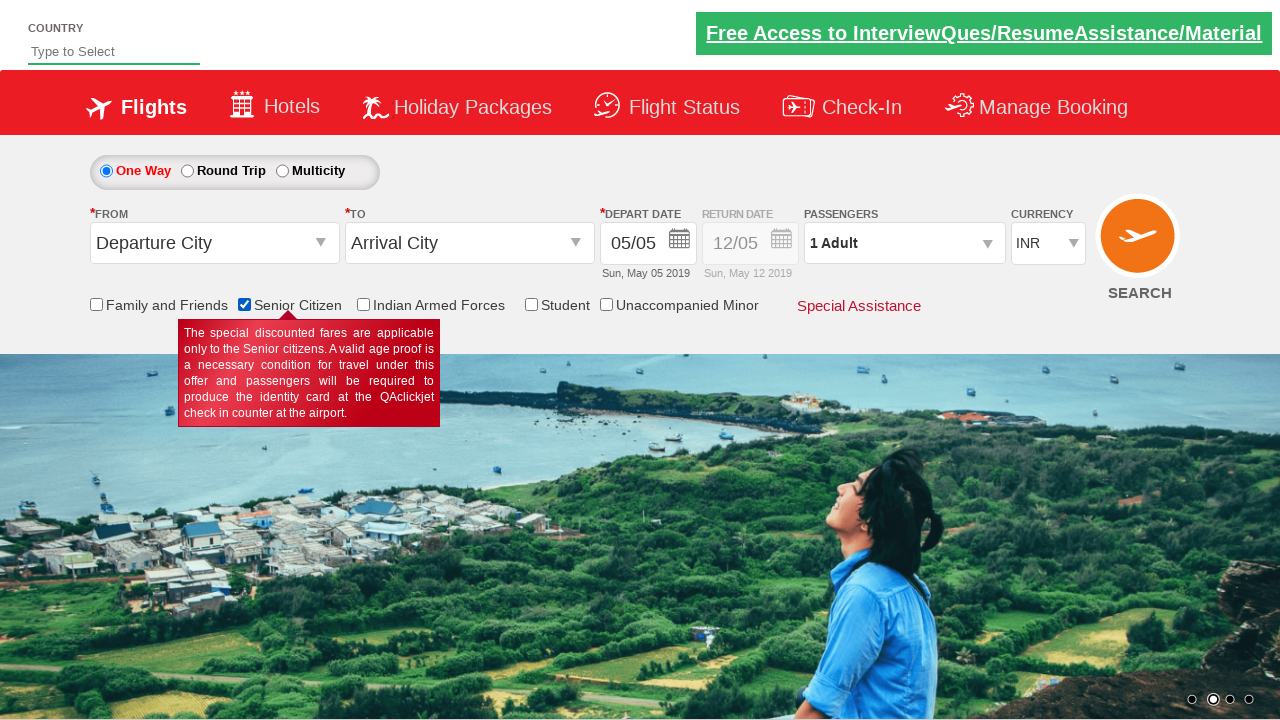

Verified Senior Citizen checkbox is now checked
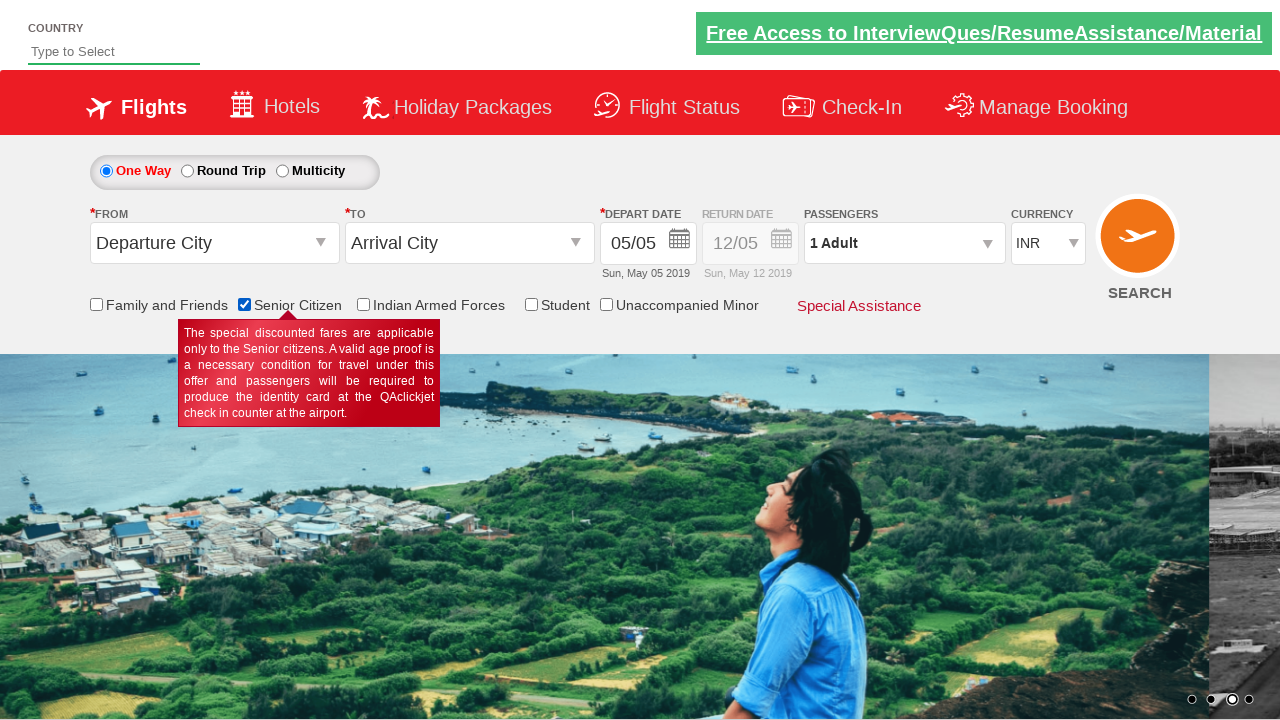

Clicked round trip radio button at (187, 171) on input#ctl00_mainContent_rbtnl_Trip_1
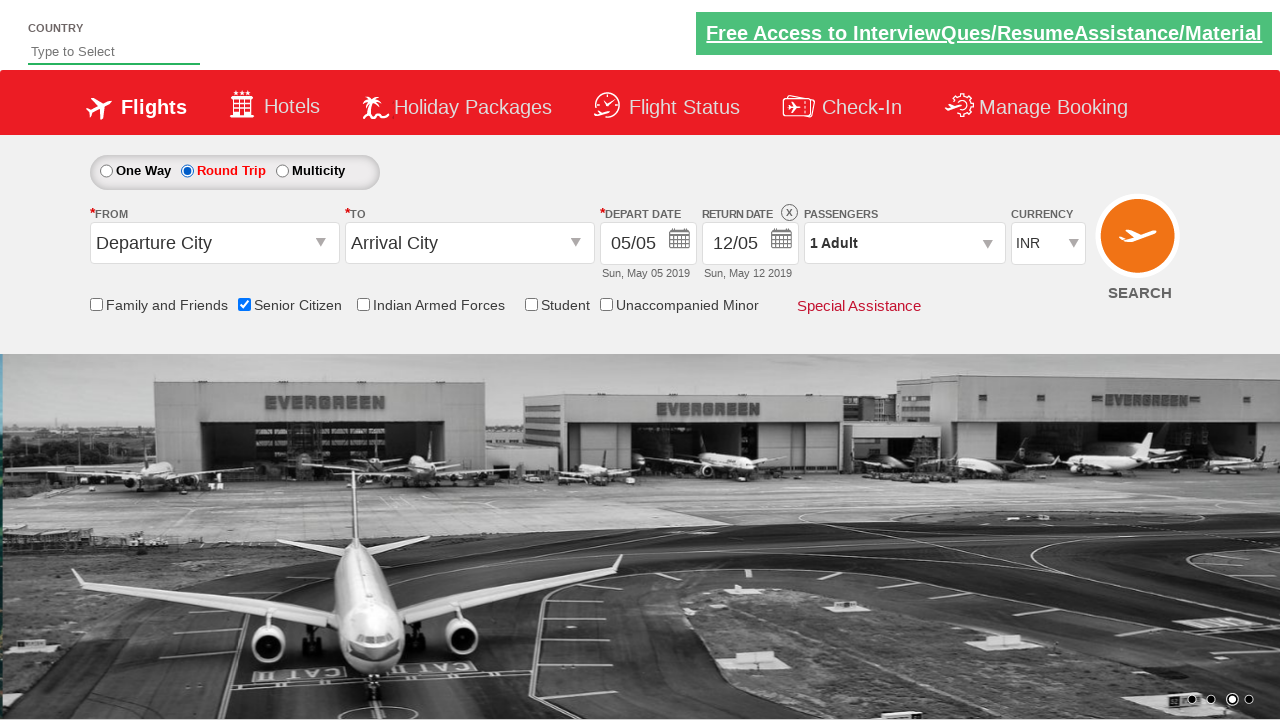

Verified return date field is enabled
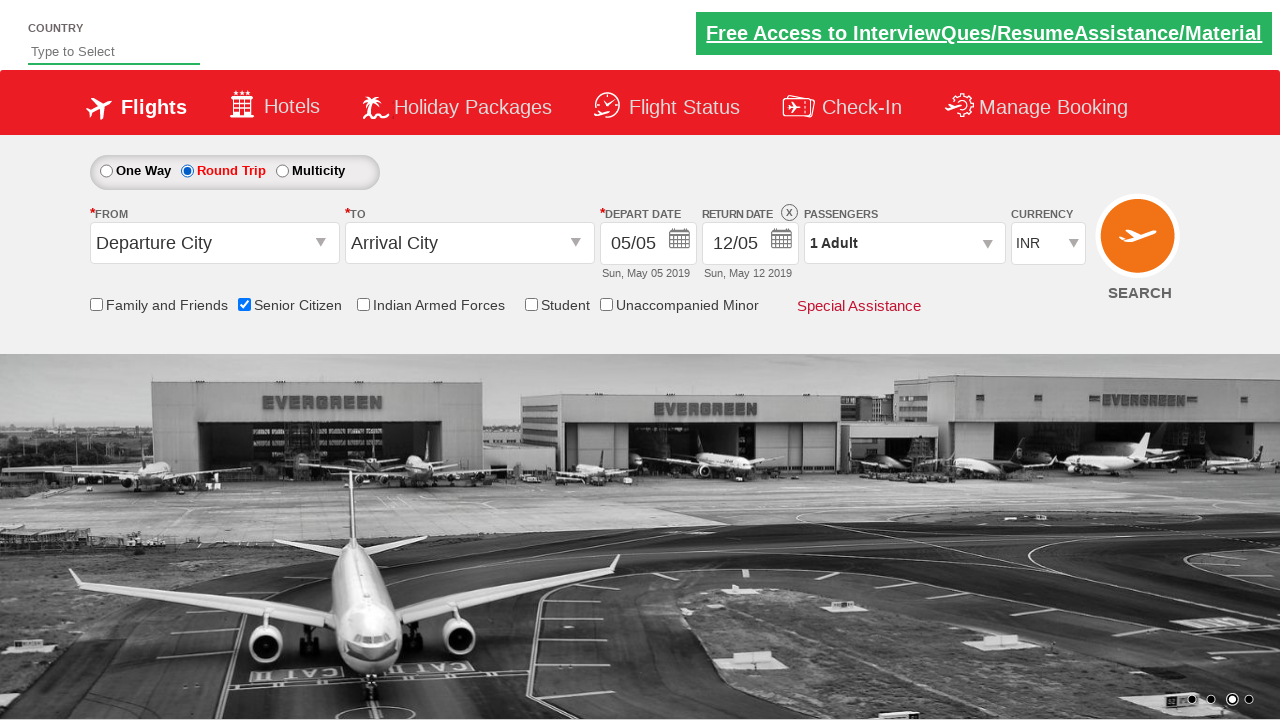

Counted total checkboxes on page: 6
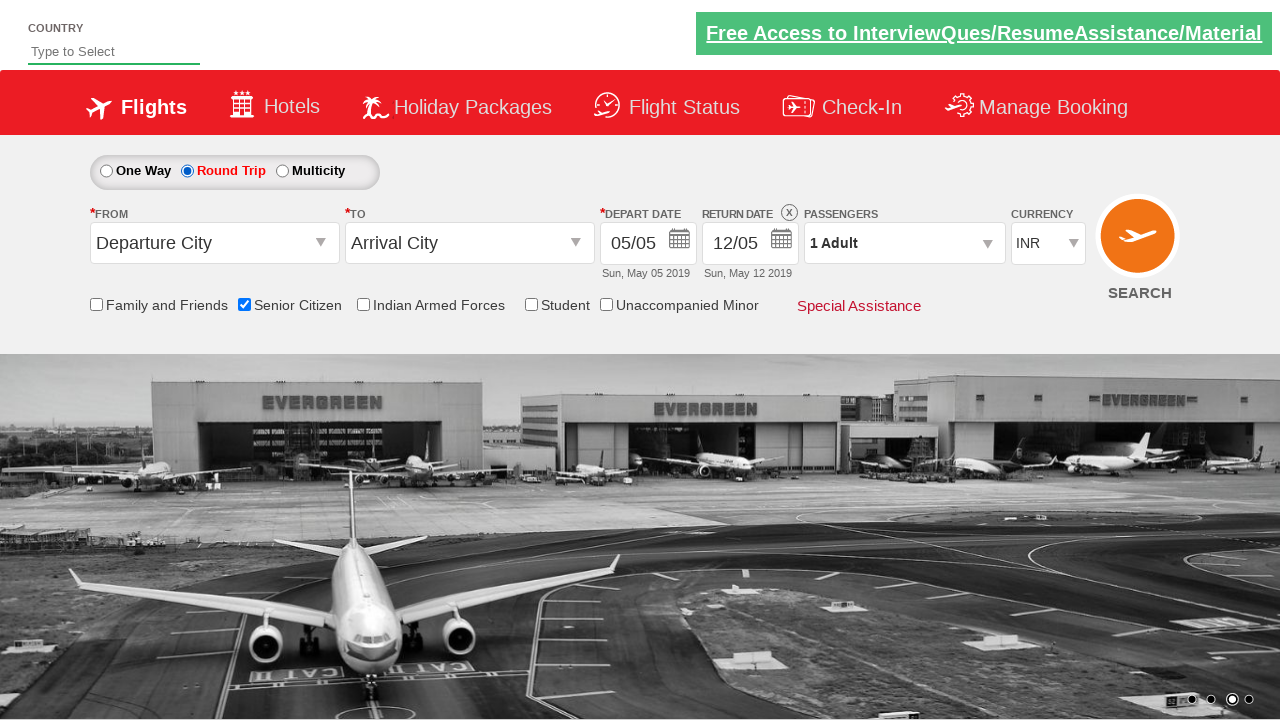

Clicked passenger info dropdown at (904, 243) on #divpaxinfo
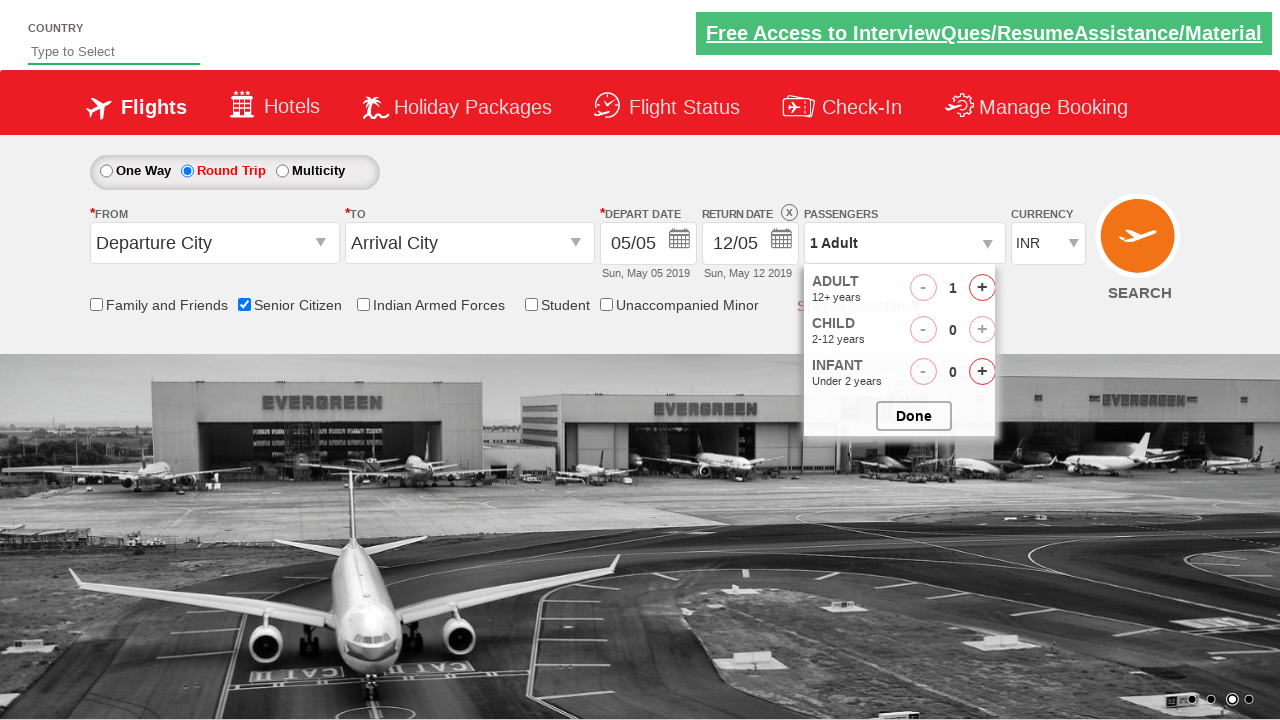

Waited for passenger dropdown to be visible
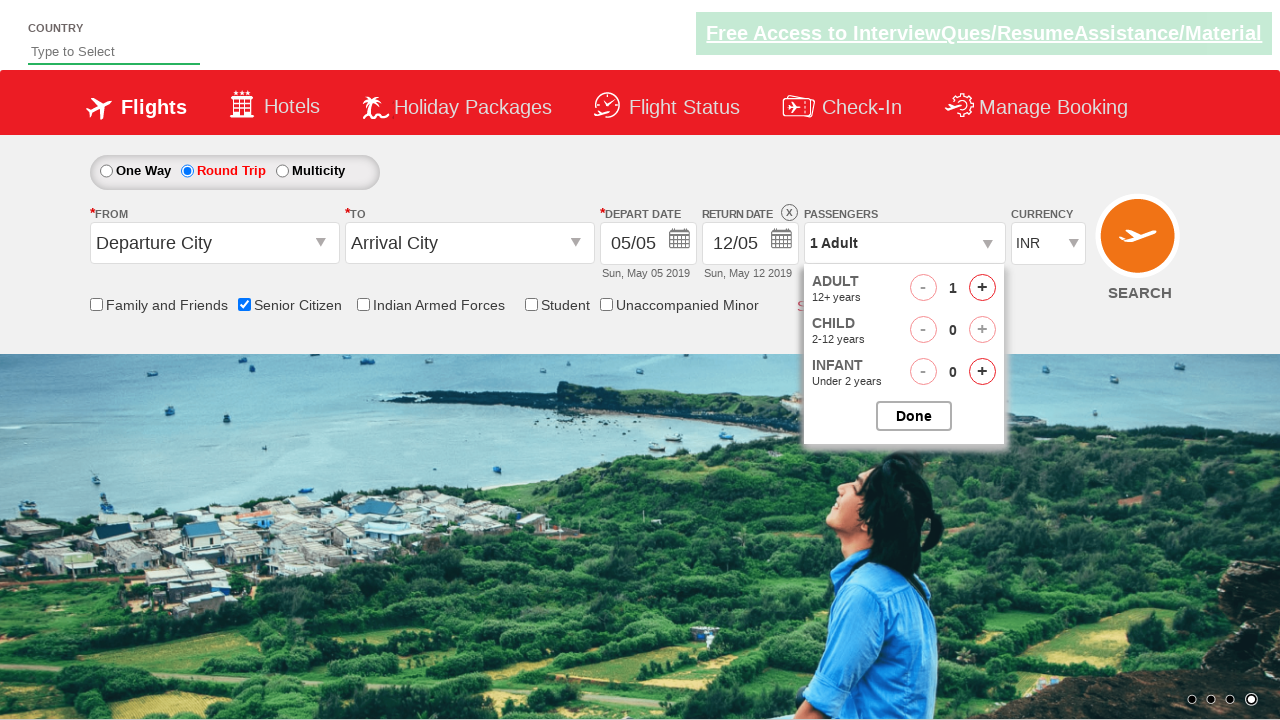

Clicked adult increment button (iteration 1 of 4) at (982, 288) on #hrefIncAdt
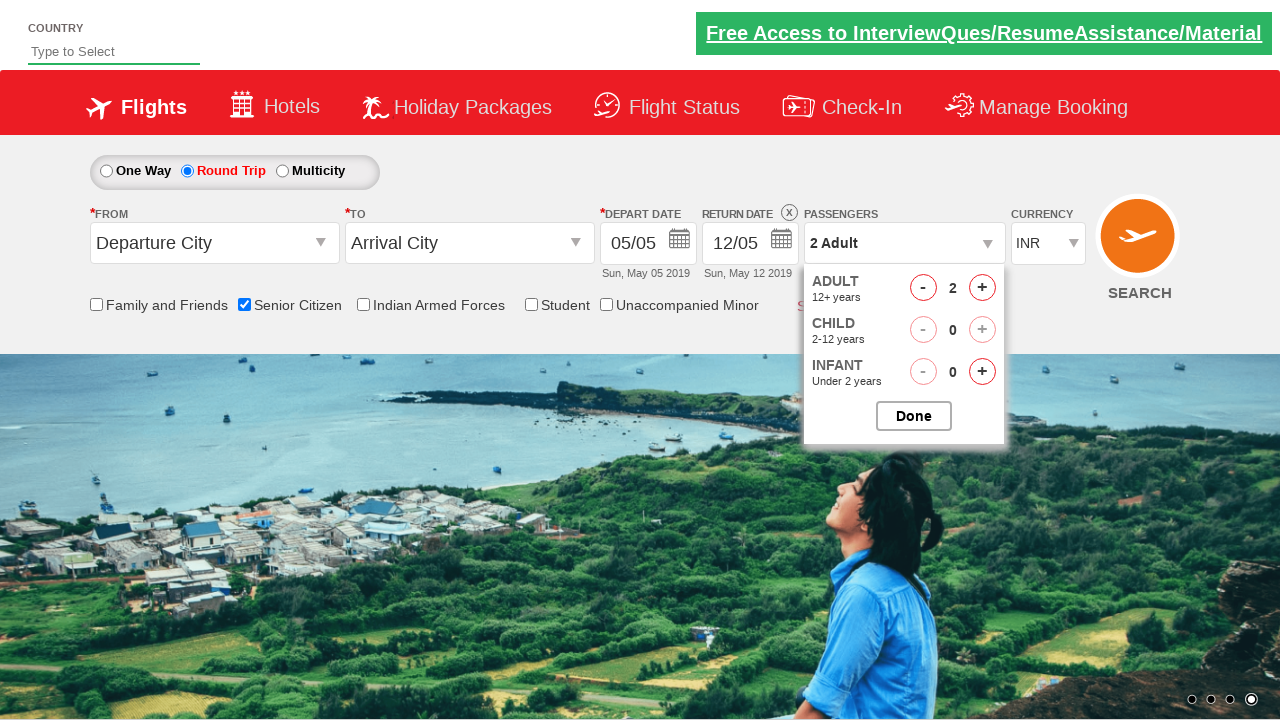

Clicked adult increment button (iteration 2 of 4) at (982, 288) on #hrefIncAdt
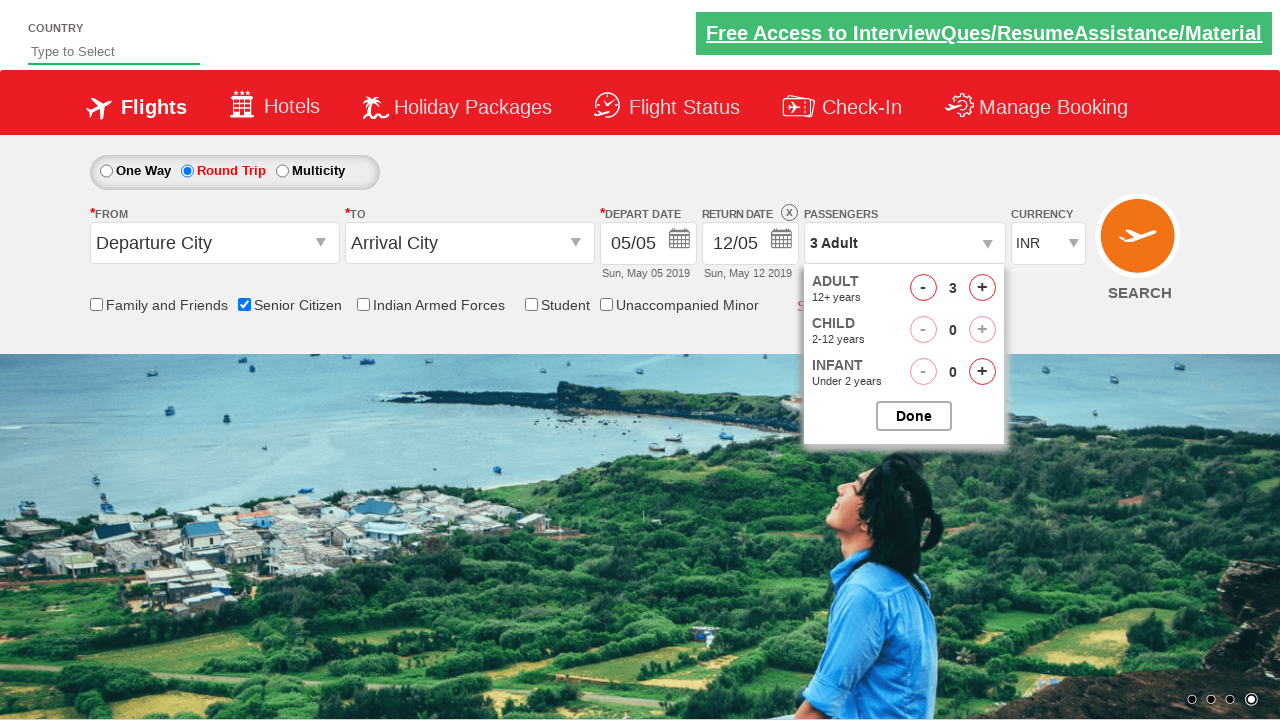

Clicked adult increment button (iteration 3 of 4) at (982, 288) on #hrefIncAdt
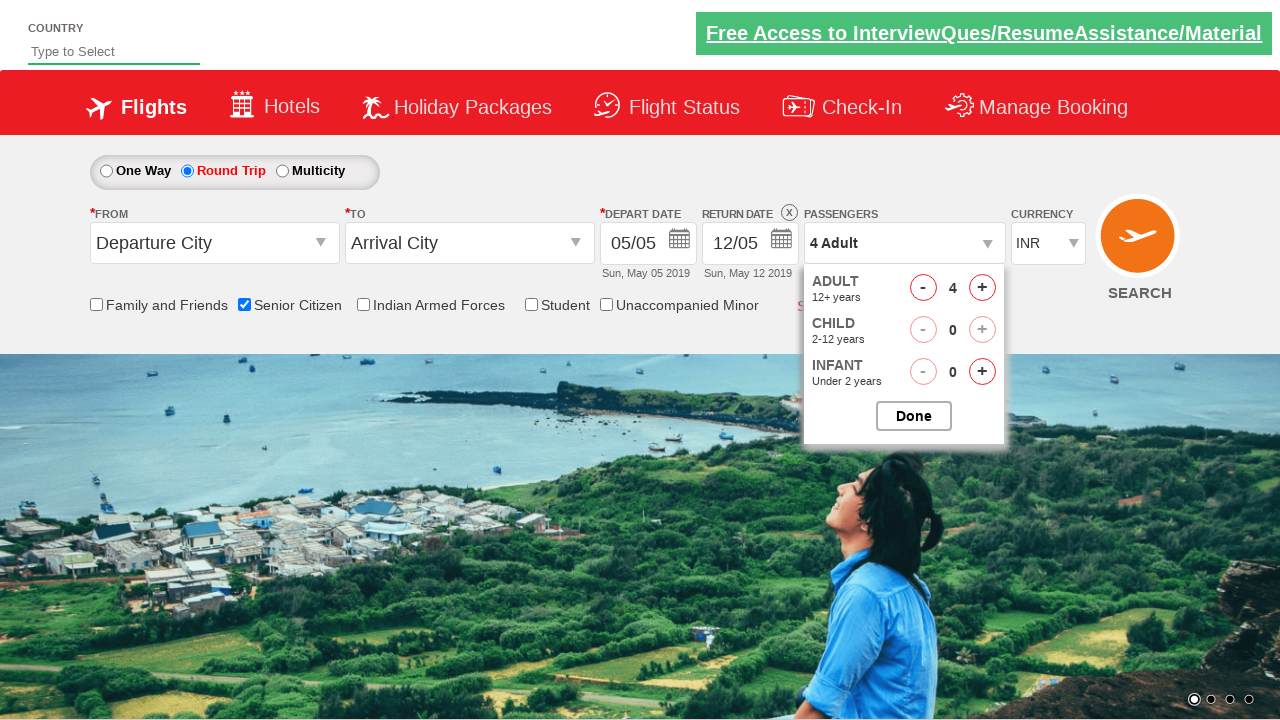

Clicked adult increment button (iteration 4 of 4) at (982, 288) on #hrefIncAdt
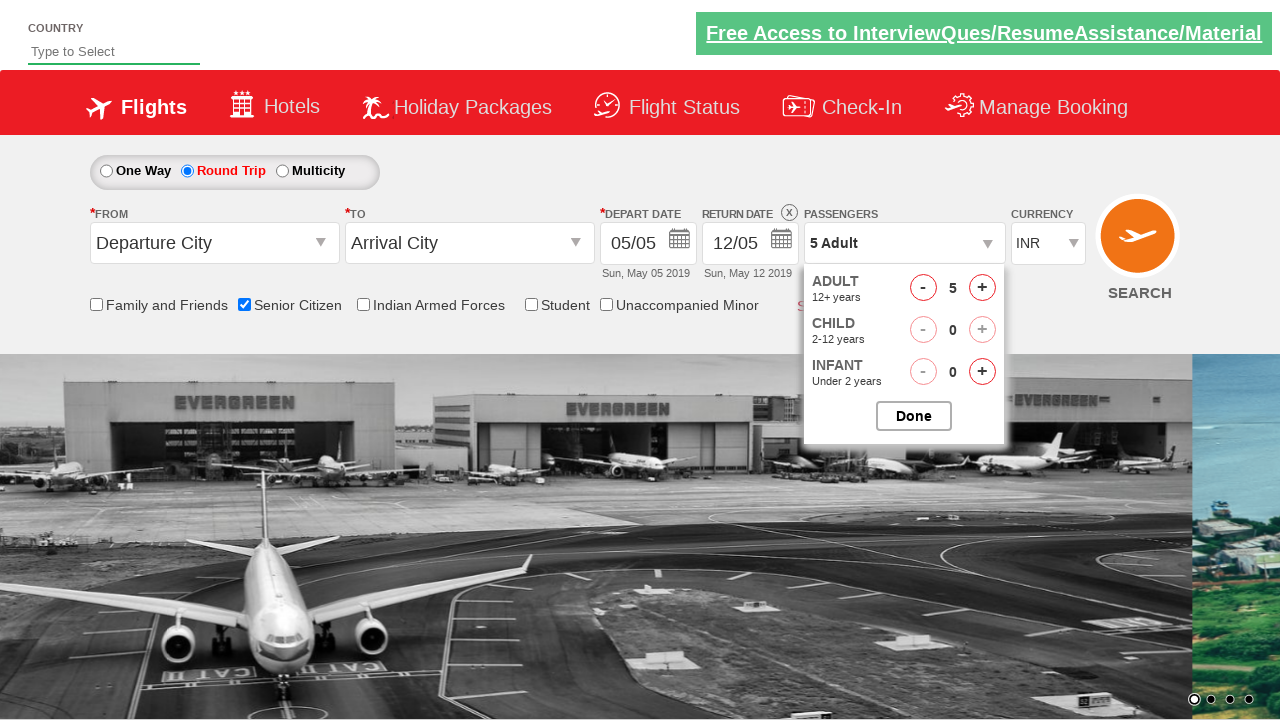

Closed passenger selection dropdown at (914, 416) on #btnclosepaxoption
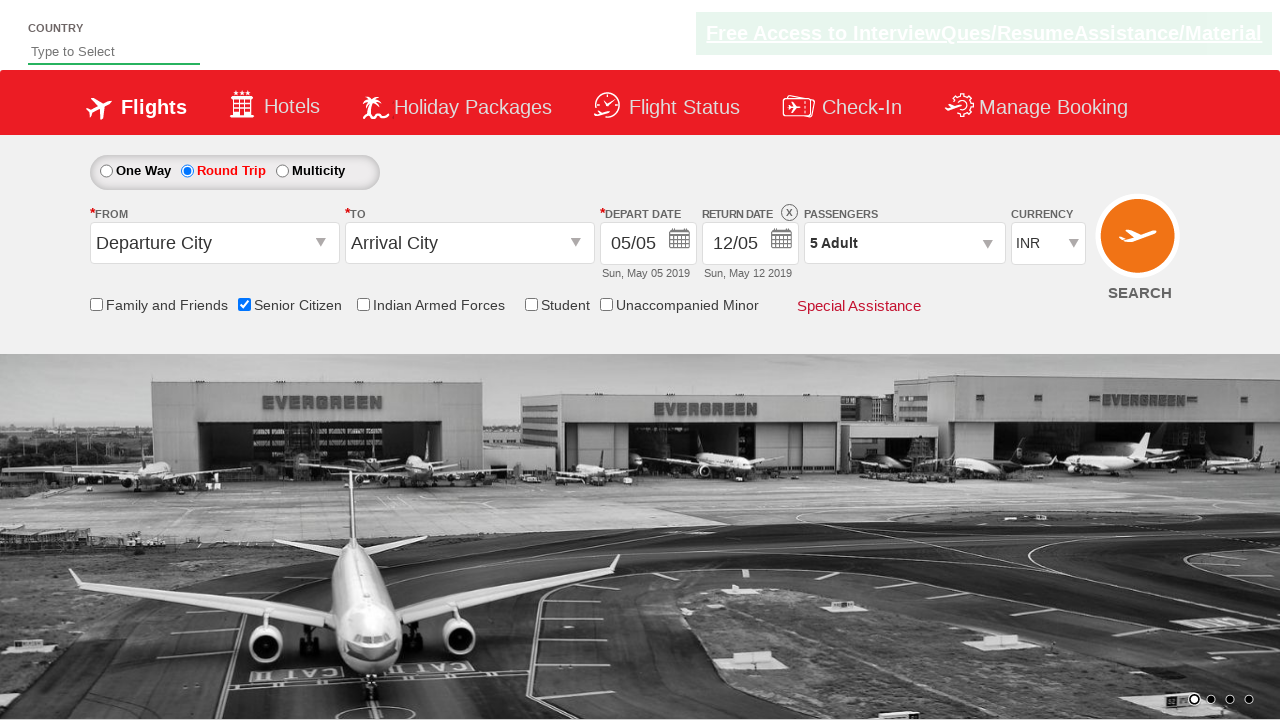

Verified passenger count shows '5 Adult'
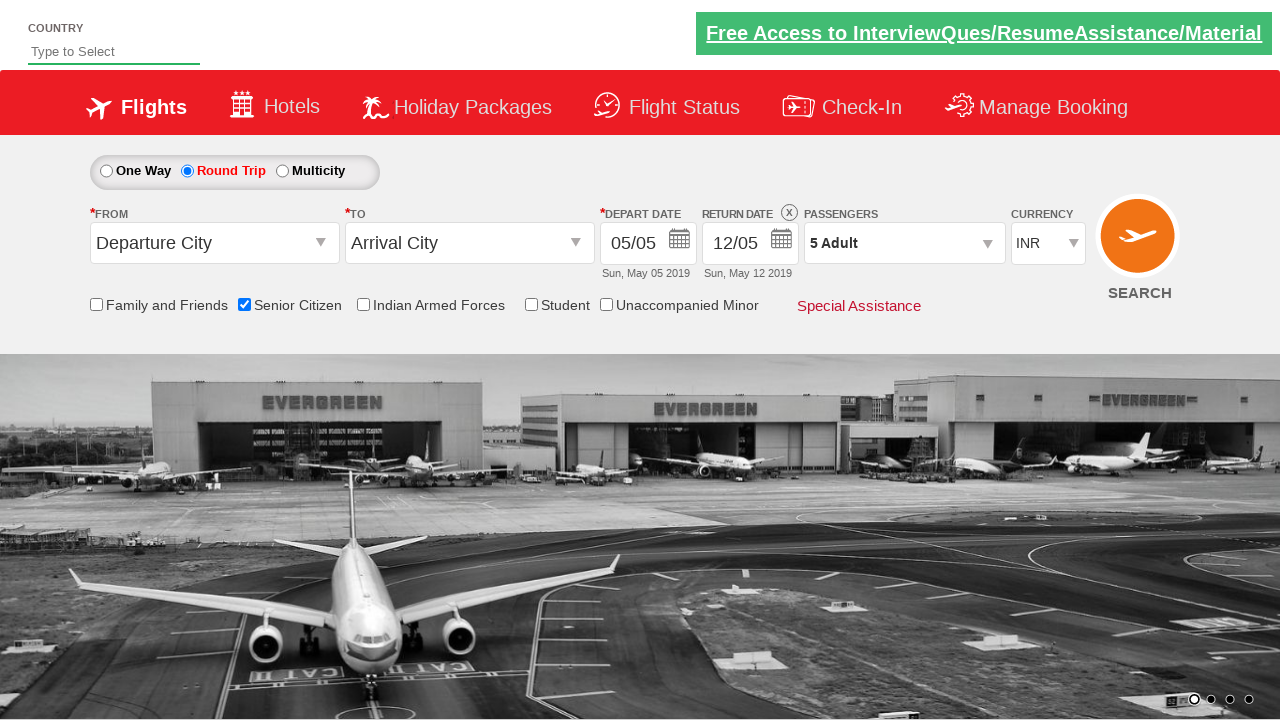

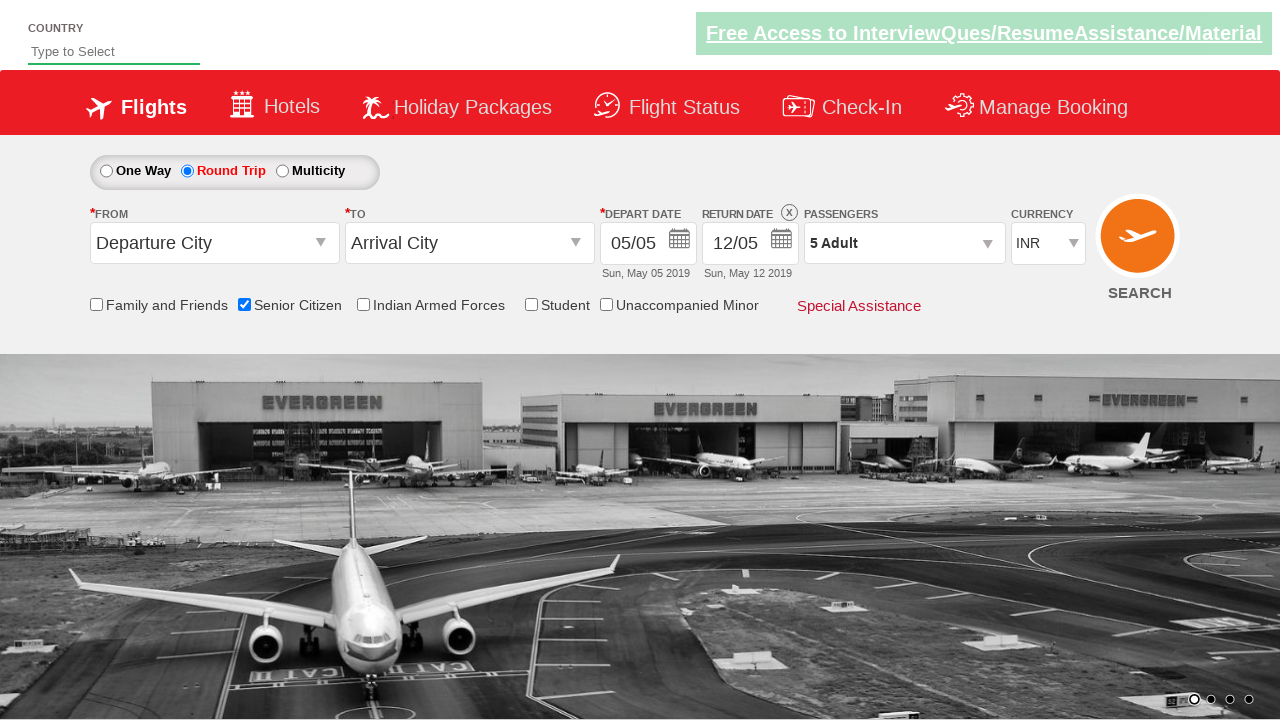